Tests drag and drop functionality by dragging an element from its initial position to a designated drop area

Starting URL: http://demo.automationtesting.in/Static.html

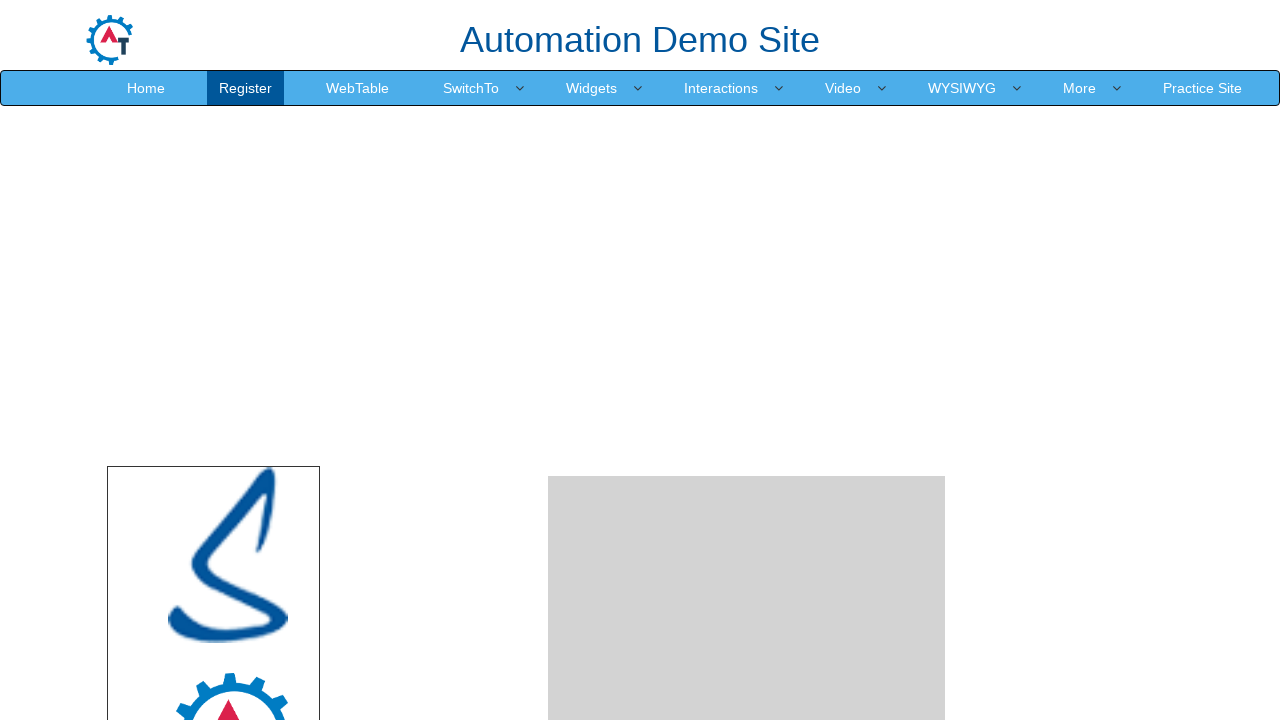

Located the draggable element with ID 'node'
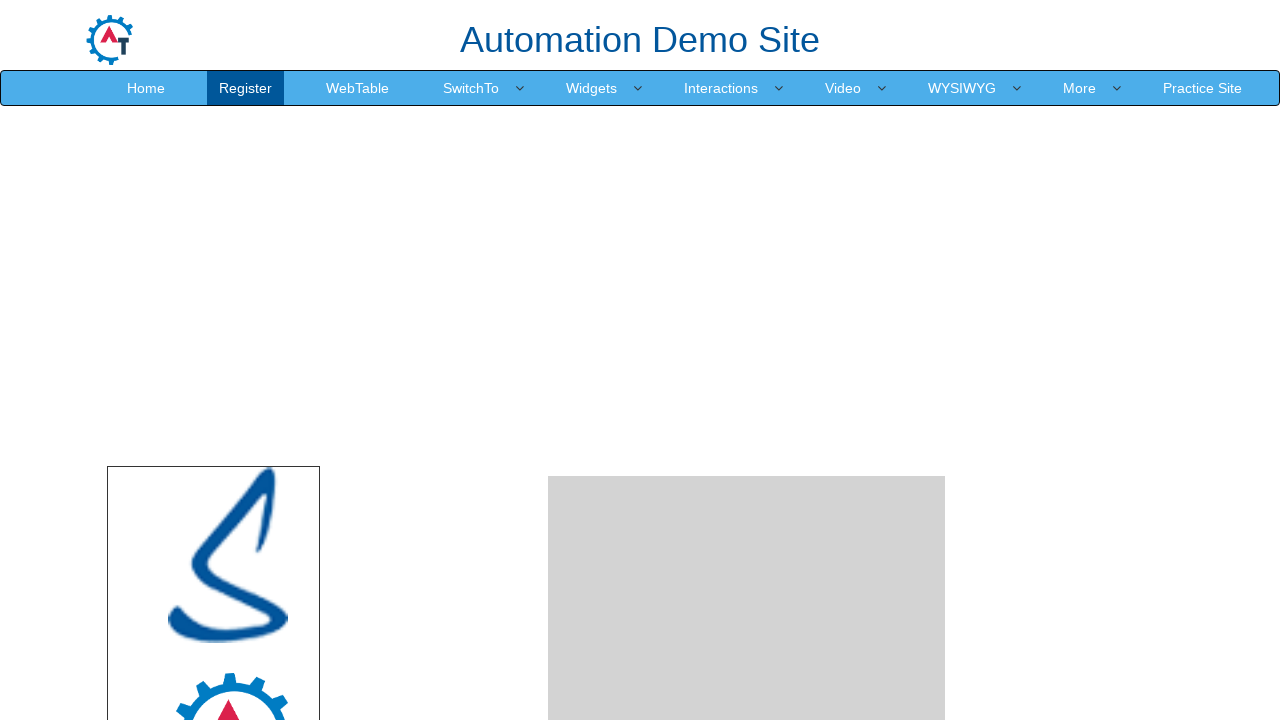

Located the drop target area with ID 'droparea'
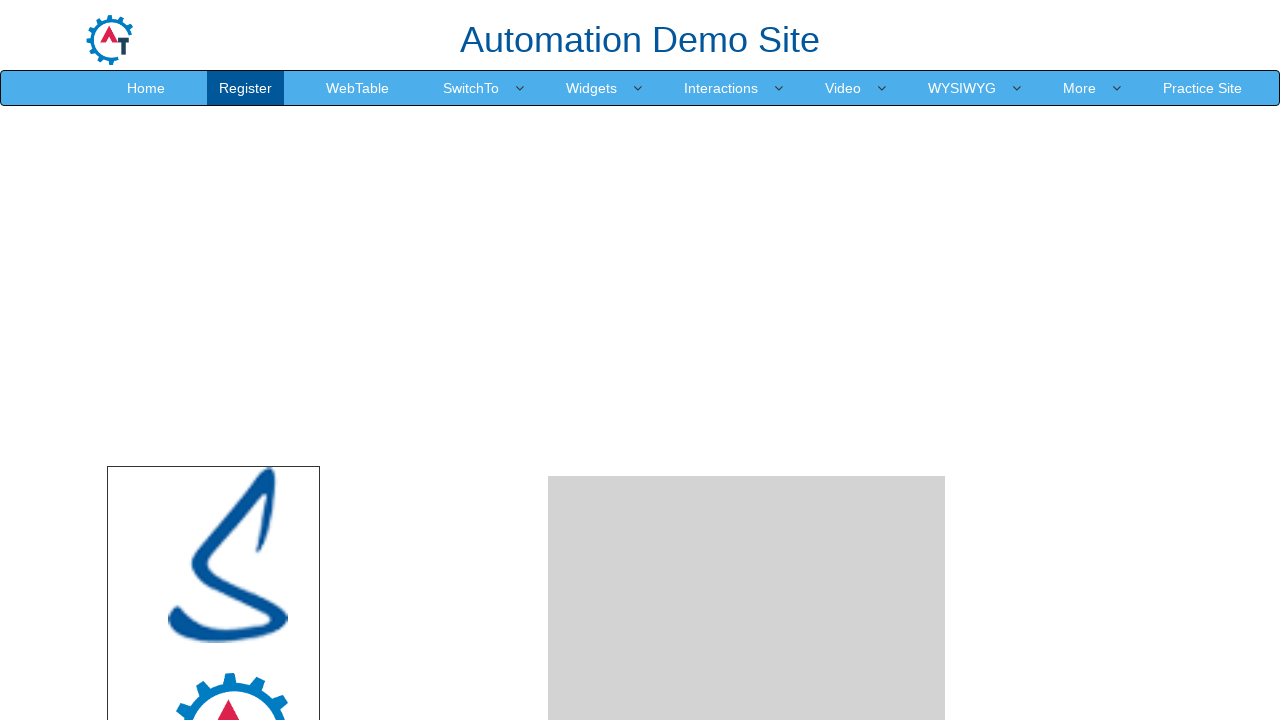

Dragged element from initial position to drop area at (747, 240)
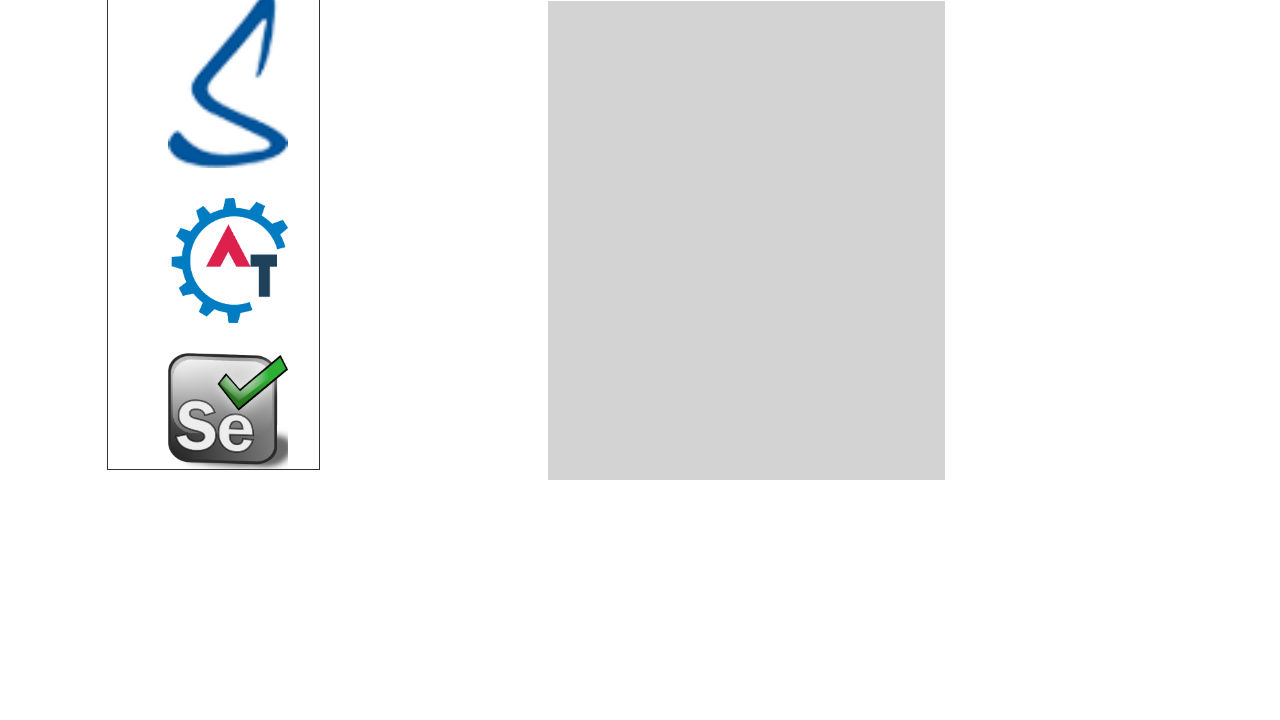

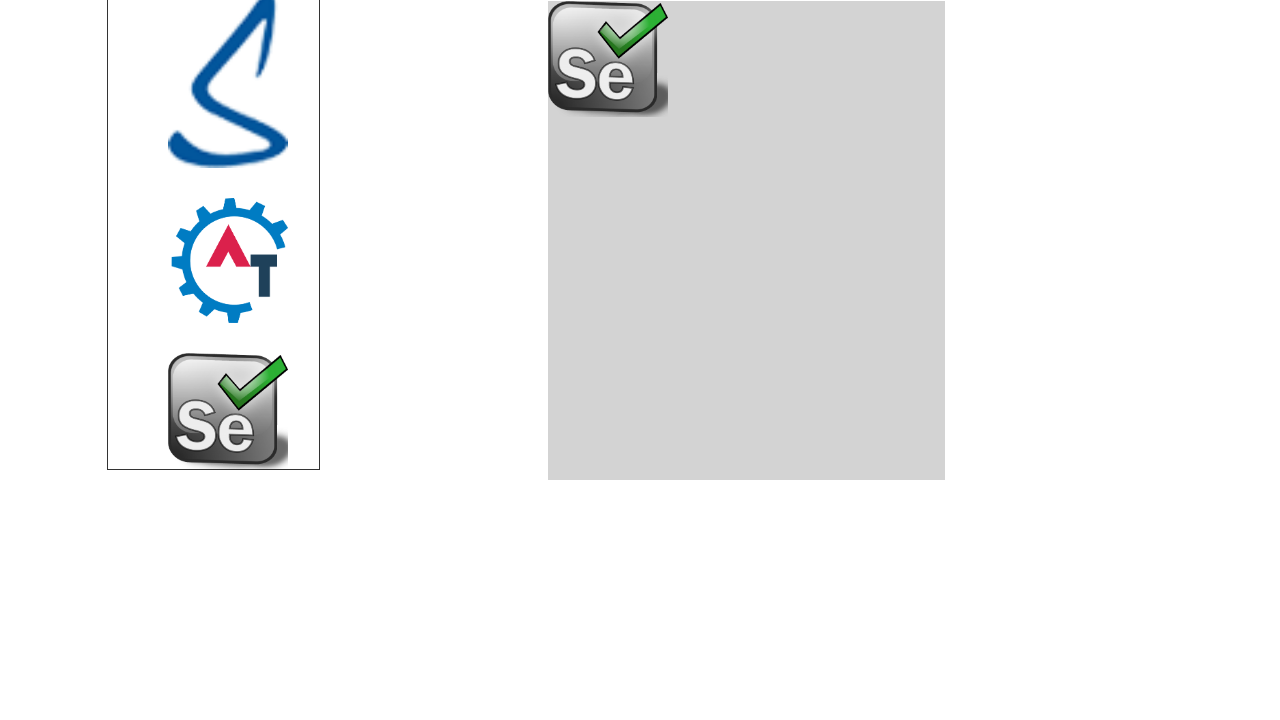